Tests autocomplete functionality by typing a partial value in an autocomplete field and navigating through suggestions using keyboard arrow keys

Starting URL: http://qaclickacademy.com/practice.php

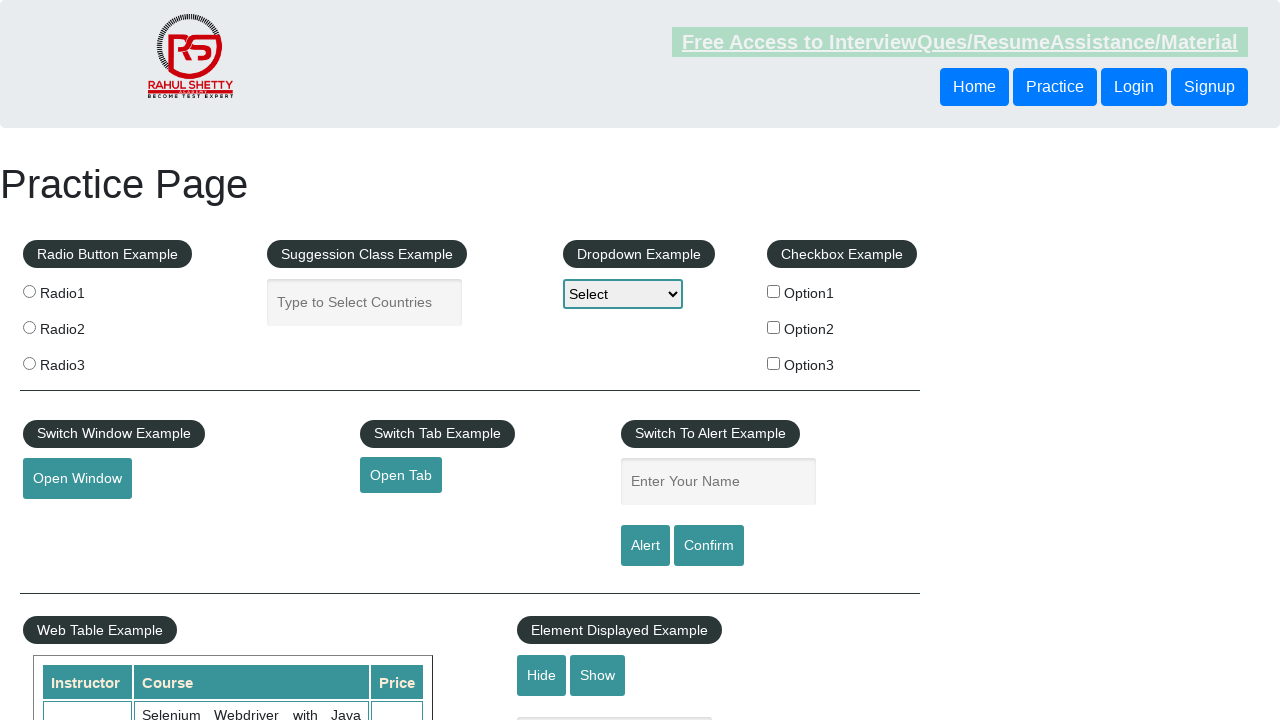

Filled autocomplete field with partial text 'ind' on #autocomplete
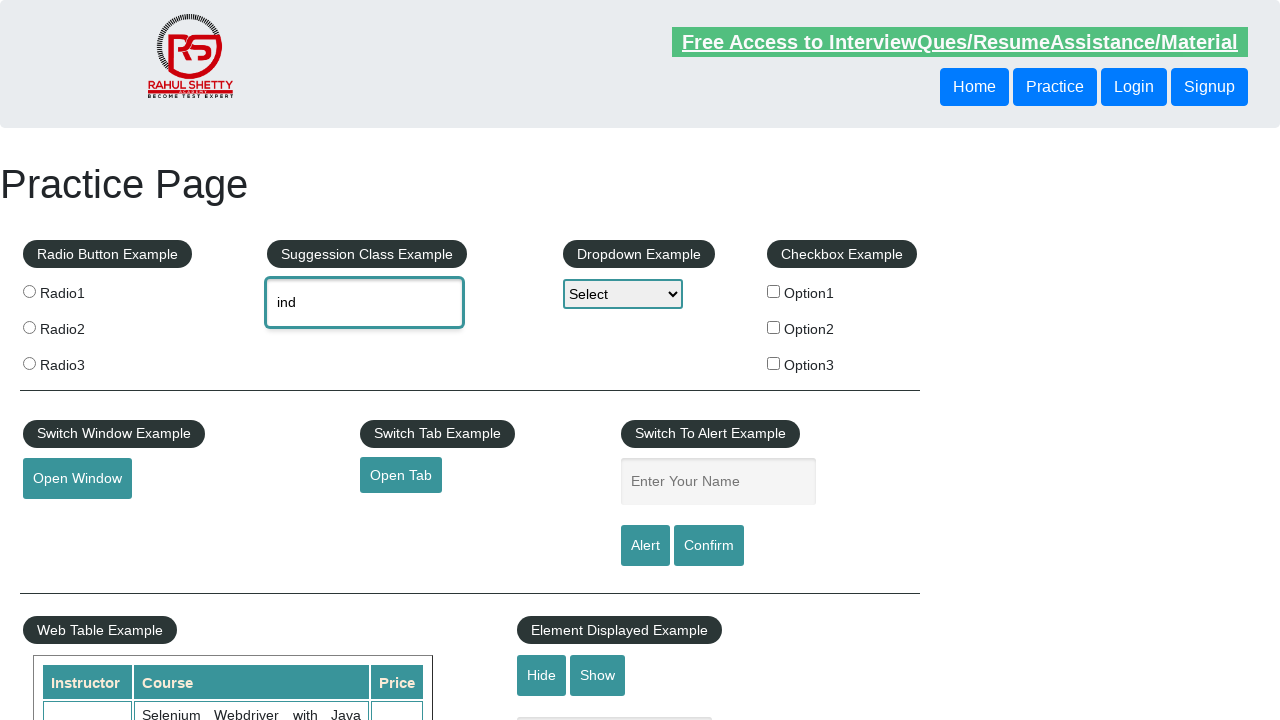

Waited 2 seconds for autocomplete suggestions to appear
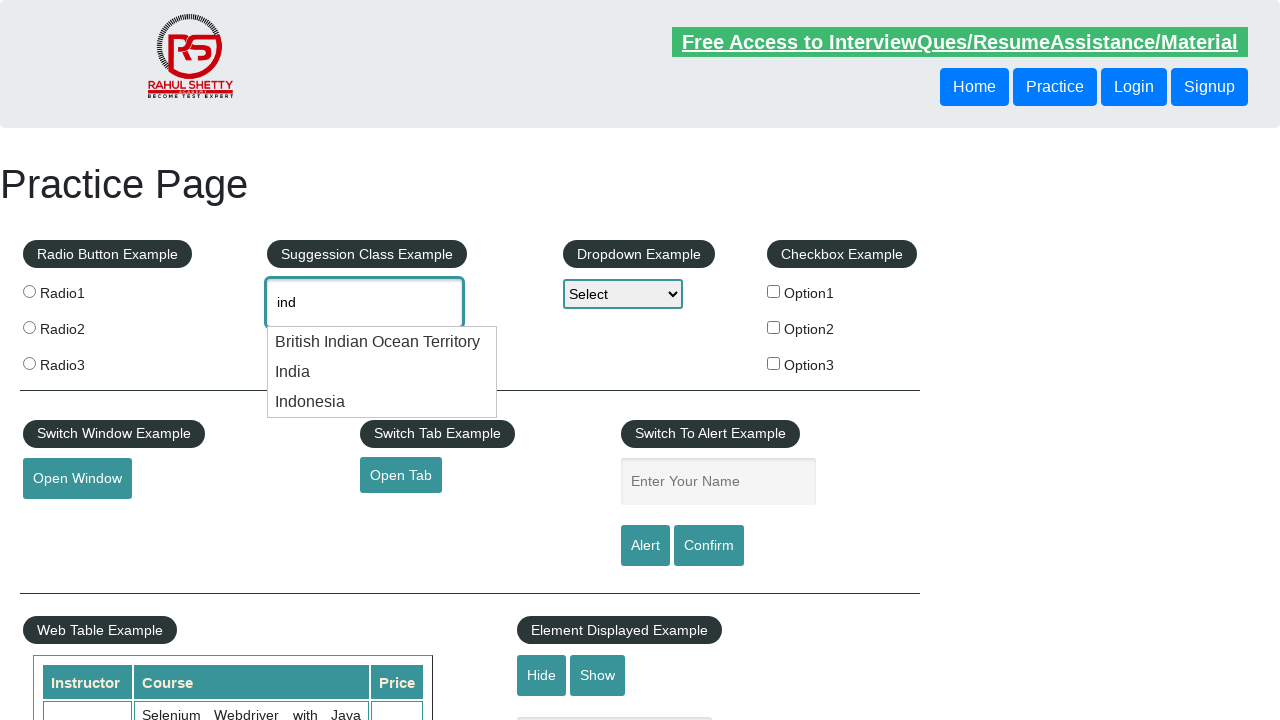

Pressed ArrowDown key once to navigate to first suggestion on #autocomplete
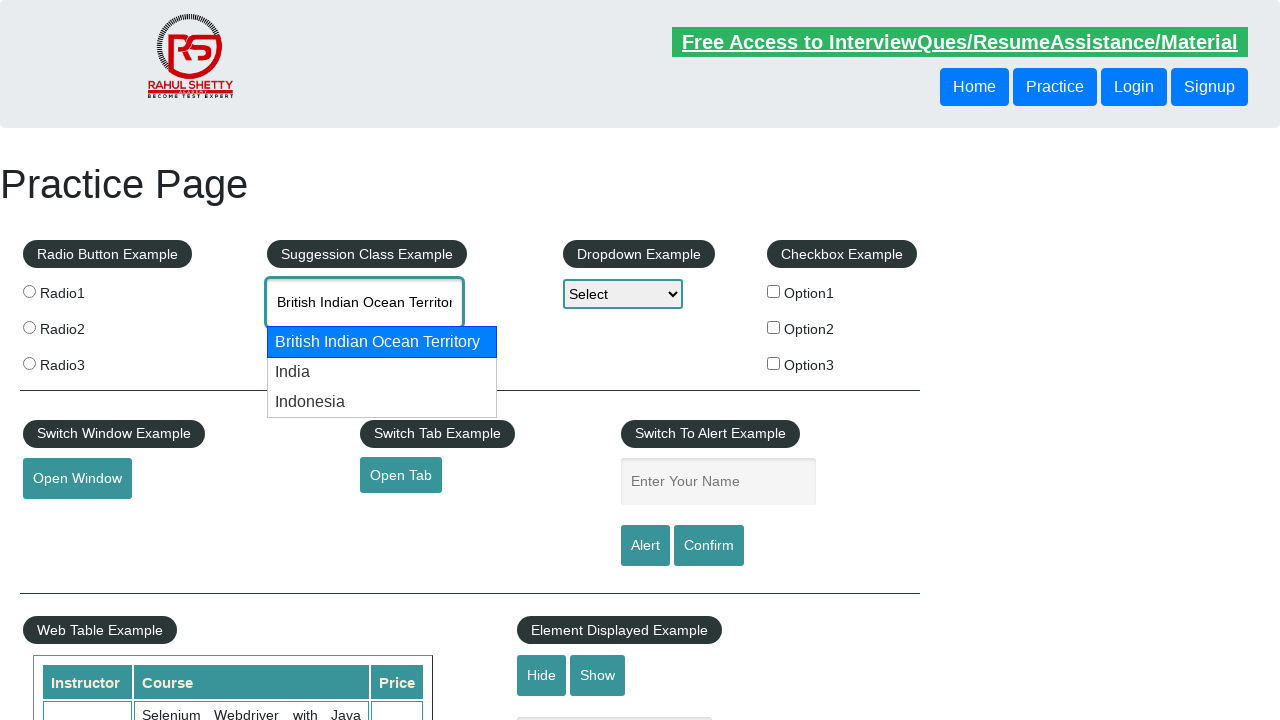

Pressed ArrowDown key twice to navigate to second suggestion on #autocomplete
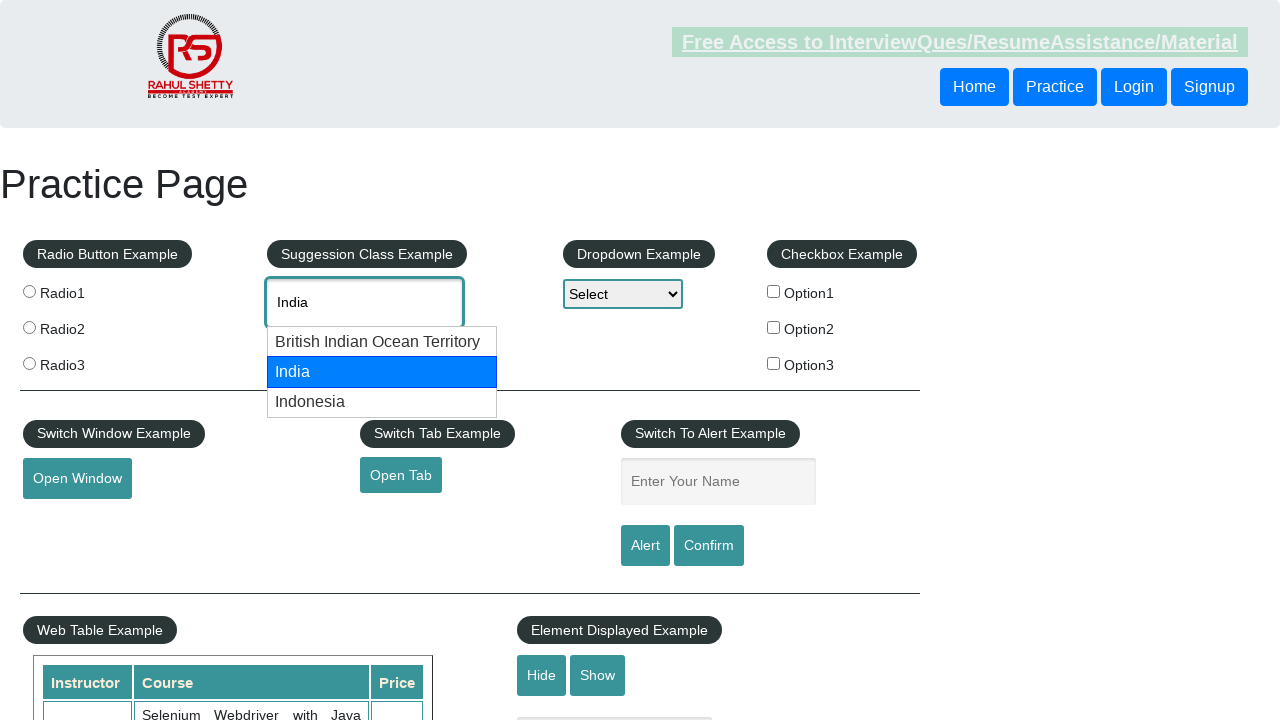

Retrieved autocomplete field value: 'India'
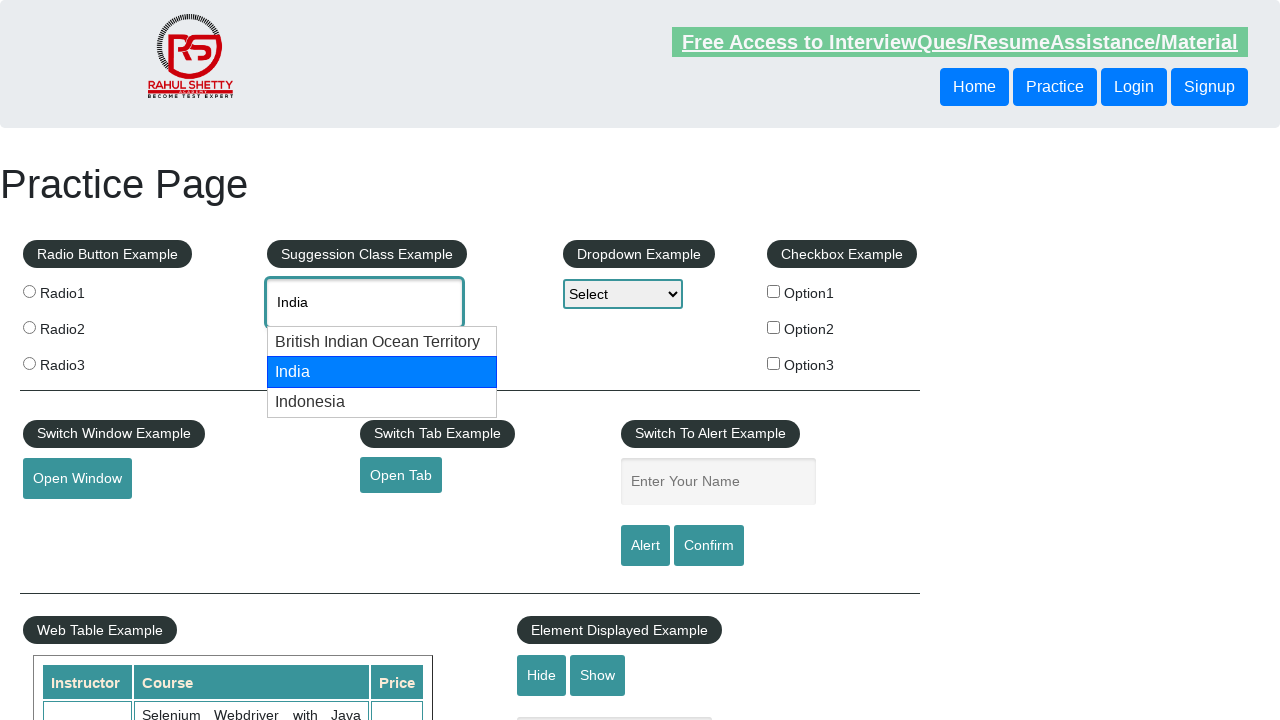

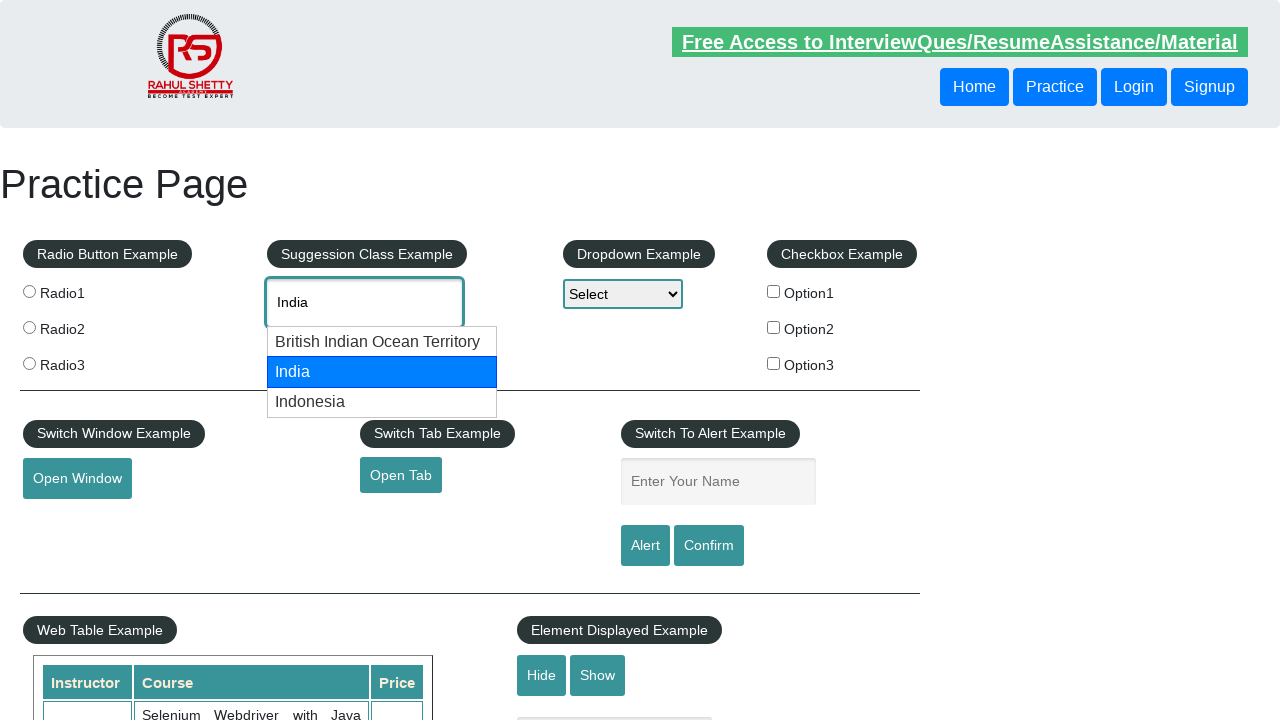